Tests adding a new todo item to the TodoMVC application by filling in the input field, pressing Enter, and then clicking on the Completed filter link

Starting URL: https://demo.playwright.dev/todomvc/#/

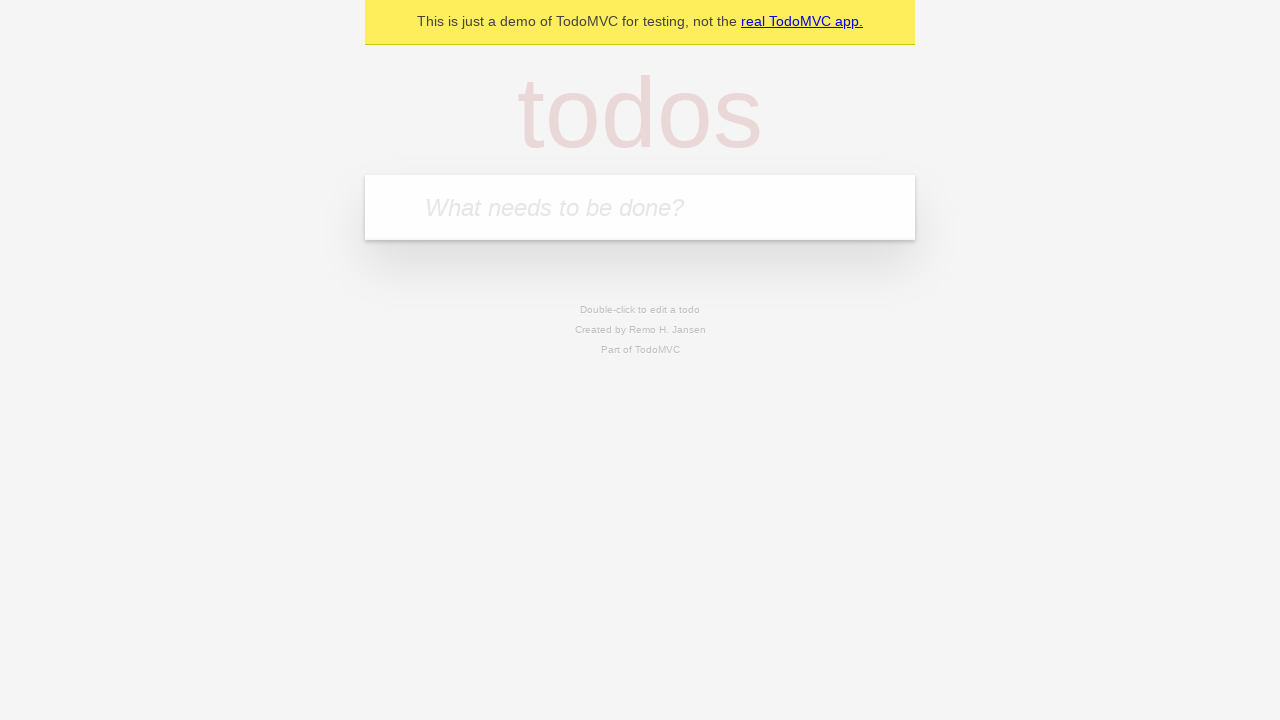

Clicked on the todo input field at (640, 207) on internal:attr=[placeholder="What needs to be done?"i]
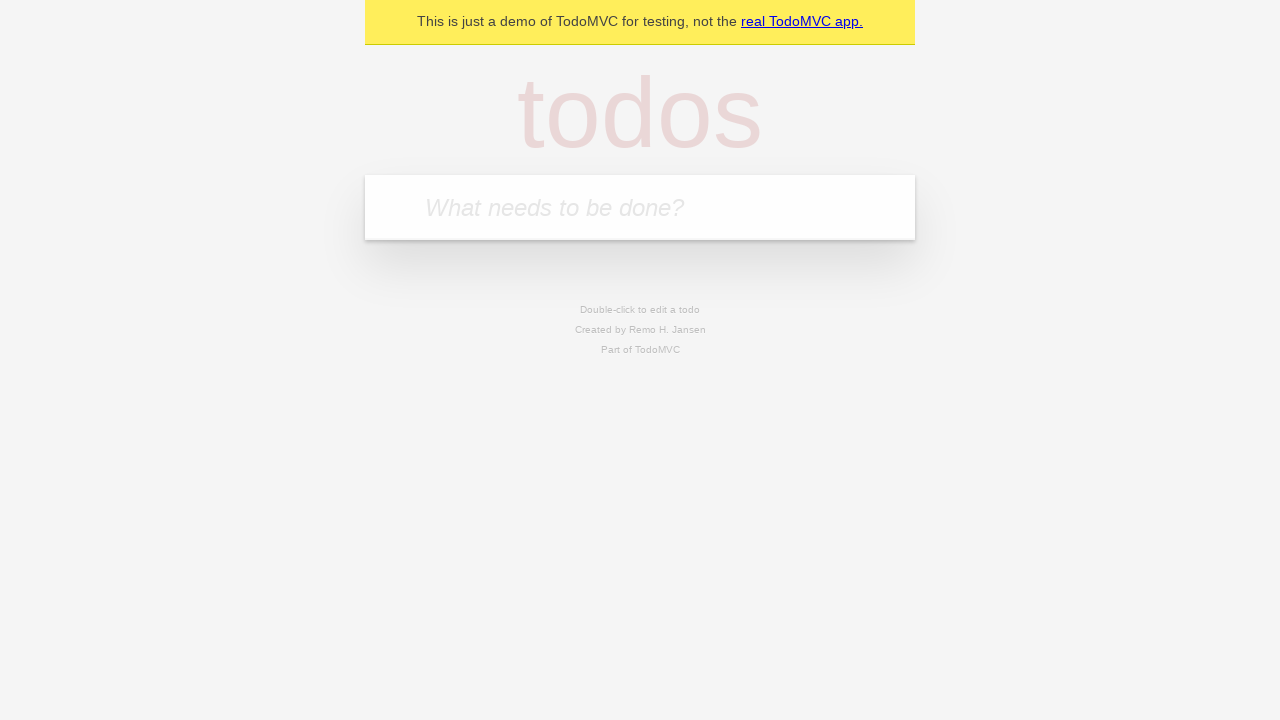

Filled input field with 'Create first playwright scenario' on internal:attr=[placeholder="What needs to be done?"i]
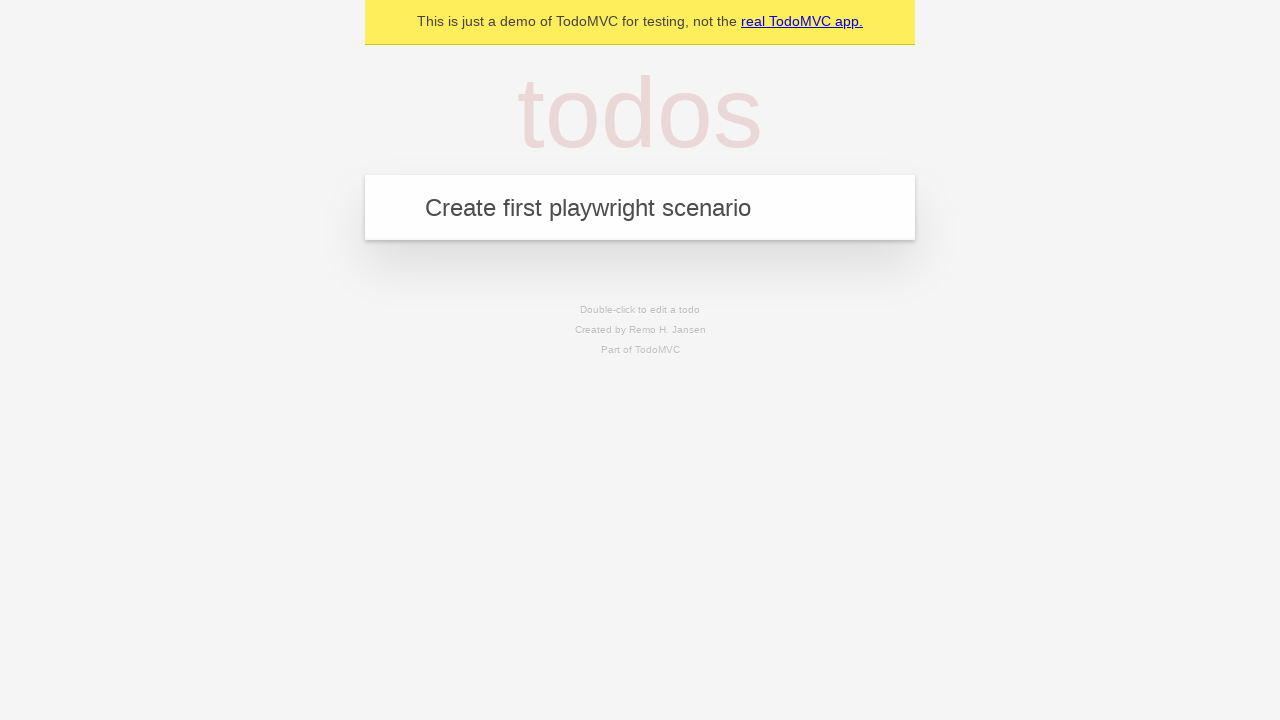

Pressed Enter to add the todo item on internal:attr=[placeholder="What needs to be done?"i]
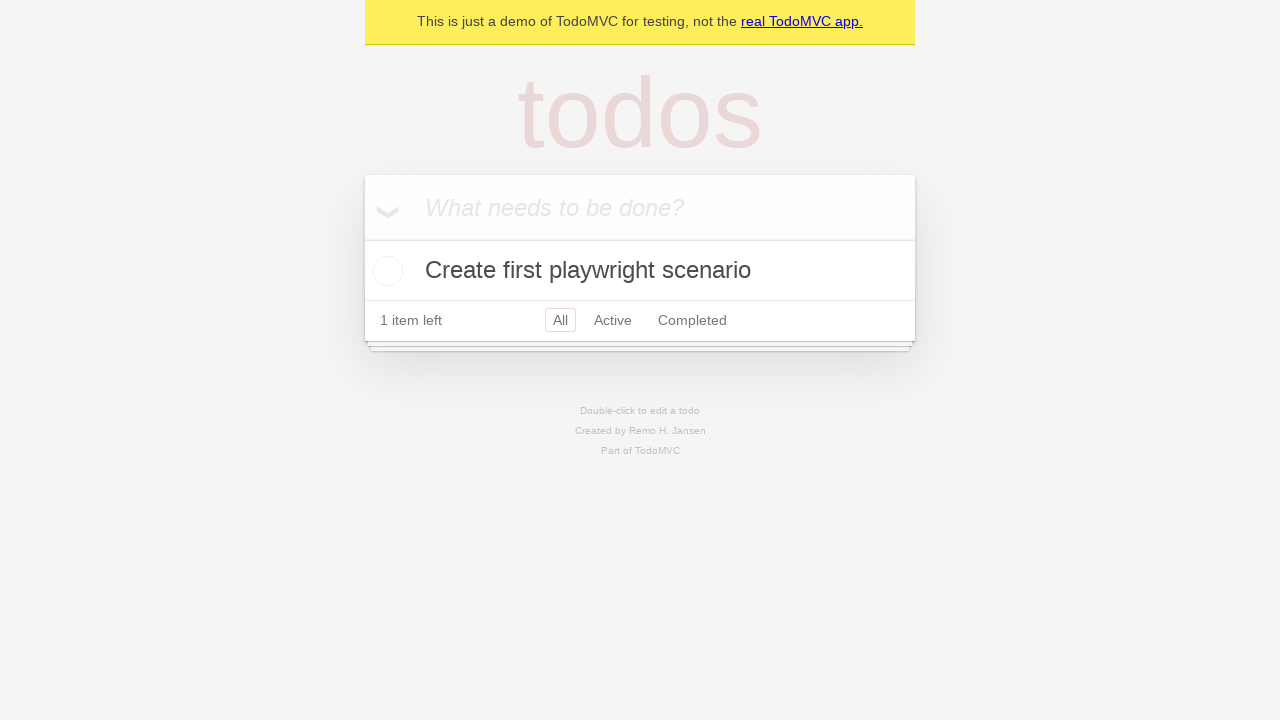

Clicked on the Completed filter link at (692, 320) on internal:role=link[name="Completed"i]
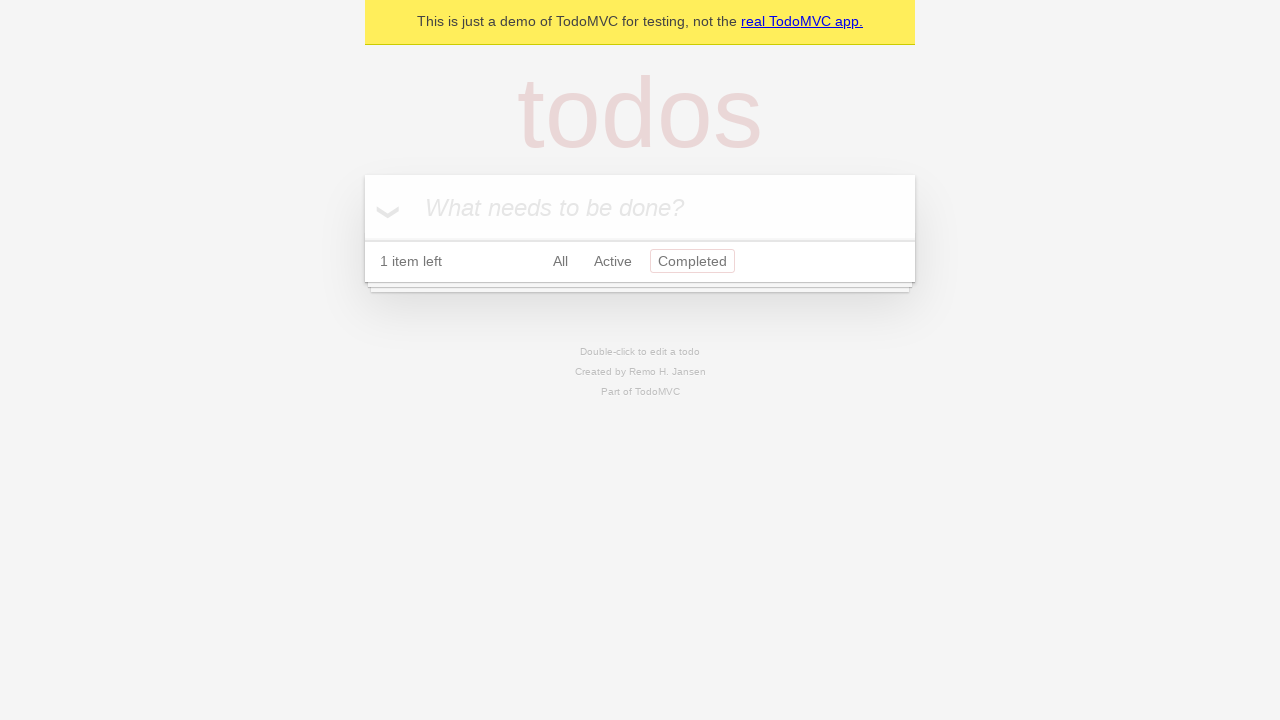

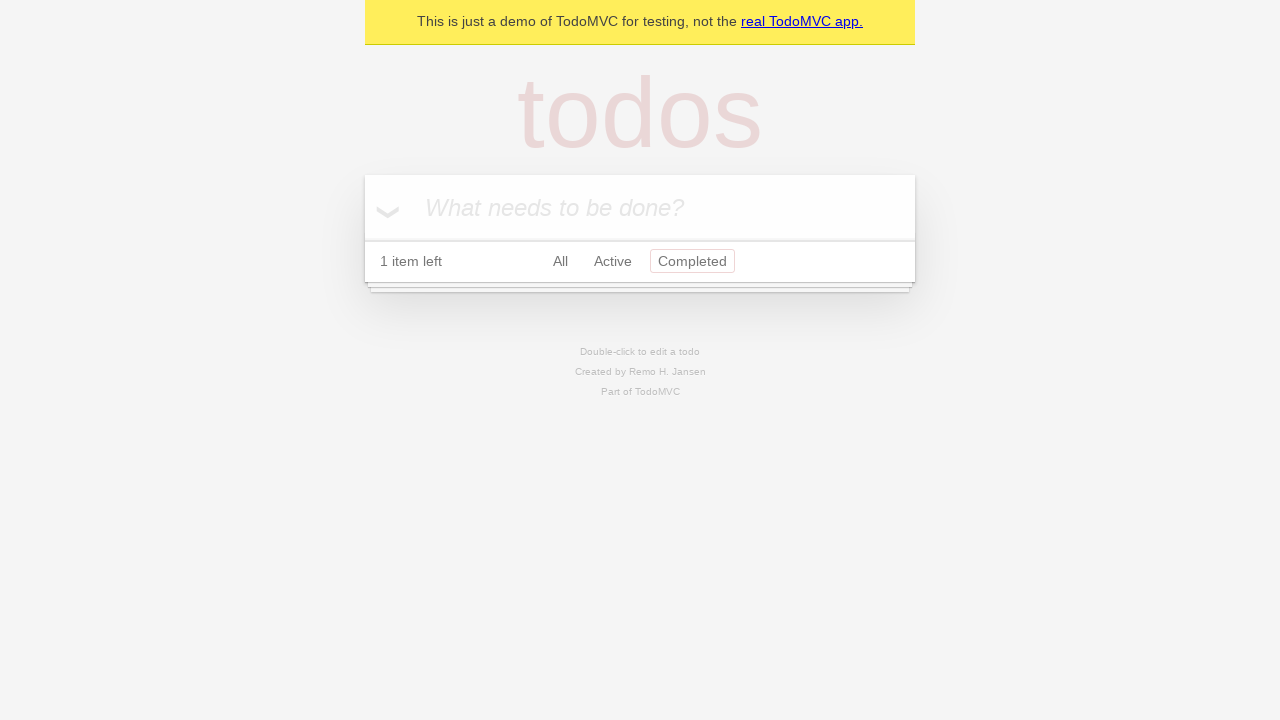